Navigates to a nested frames page, switches through multiple frame levels, and accesses content within the middle frame

Starting URL: https://the-internet.herokuapp.com

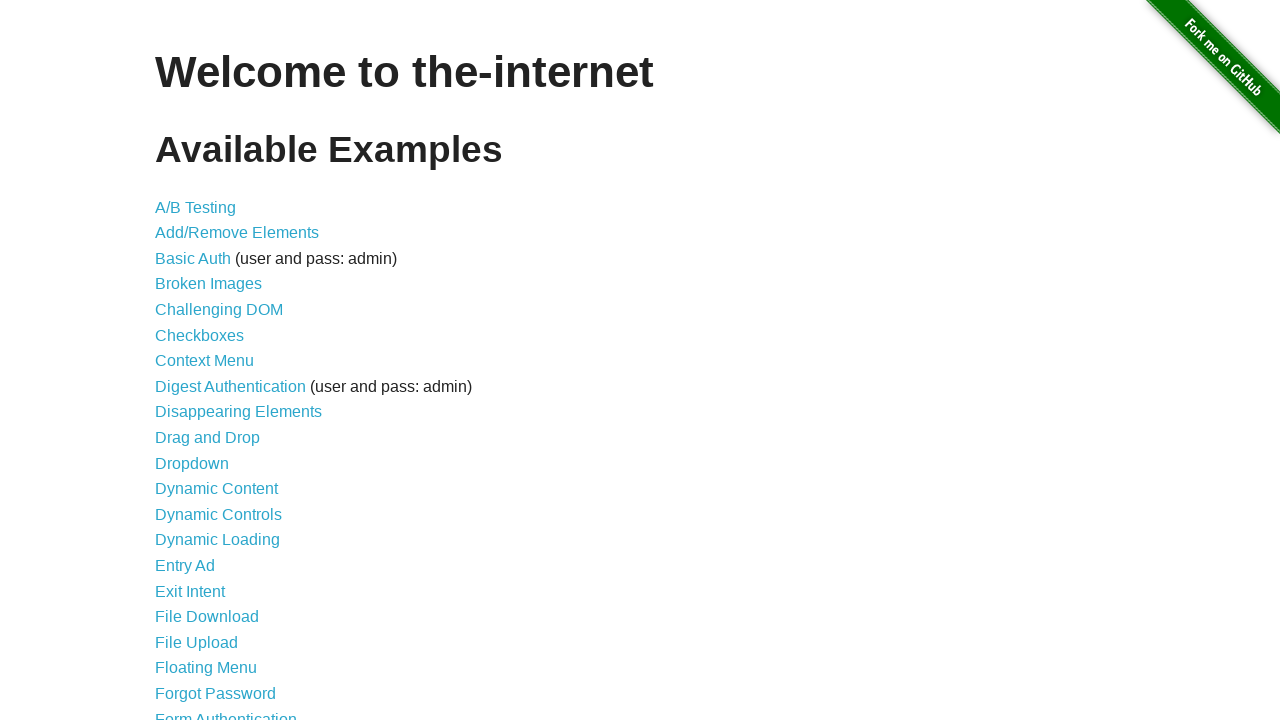

Clicked on nested frames link at (210, 395) on a[href*='/nested']
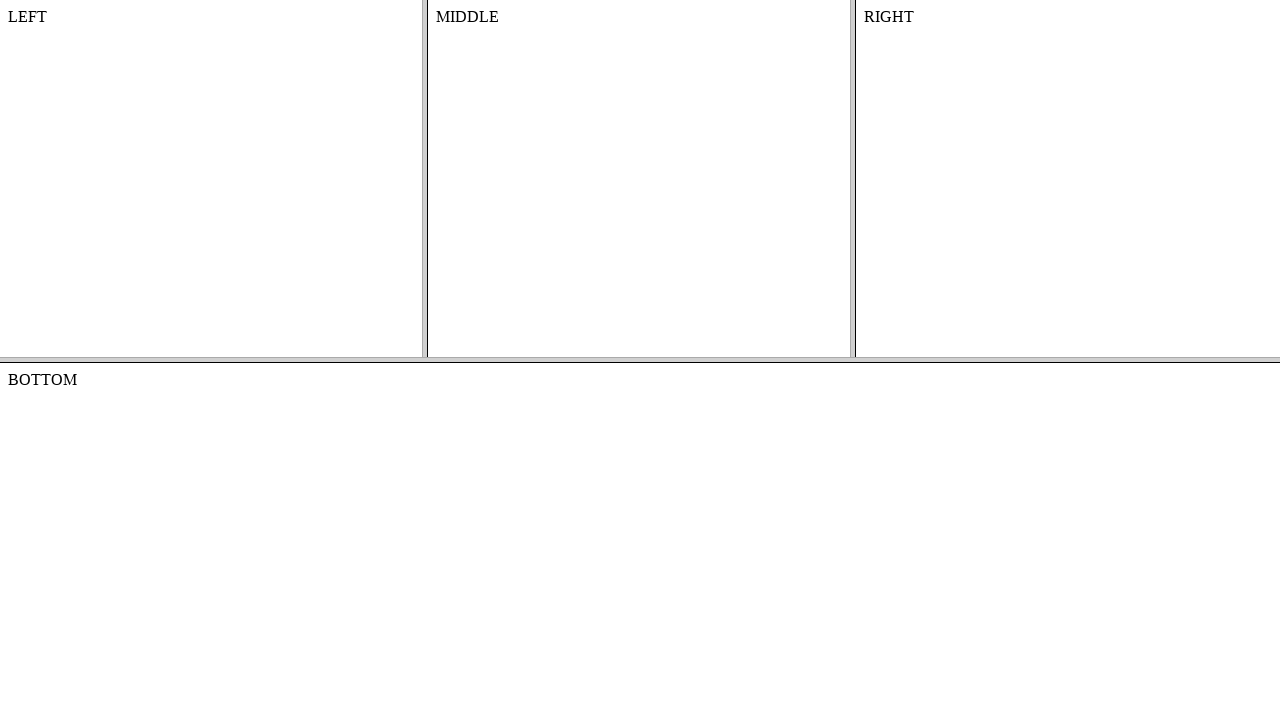

Located top frame element
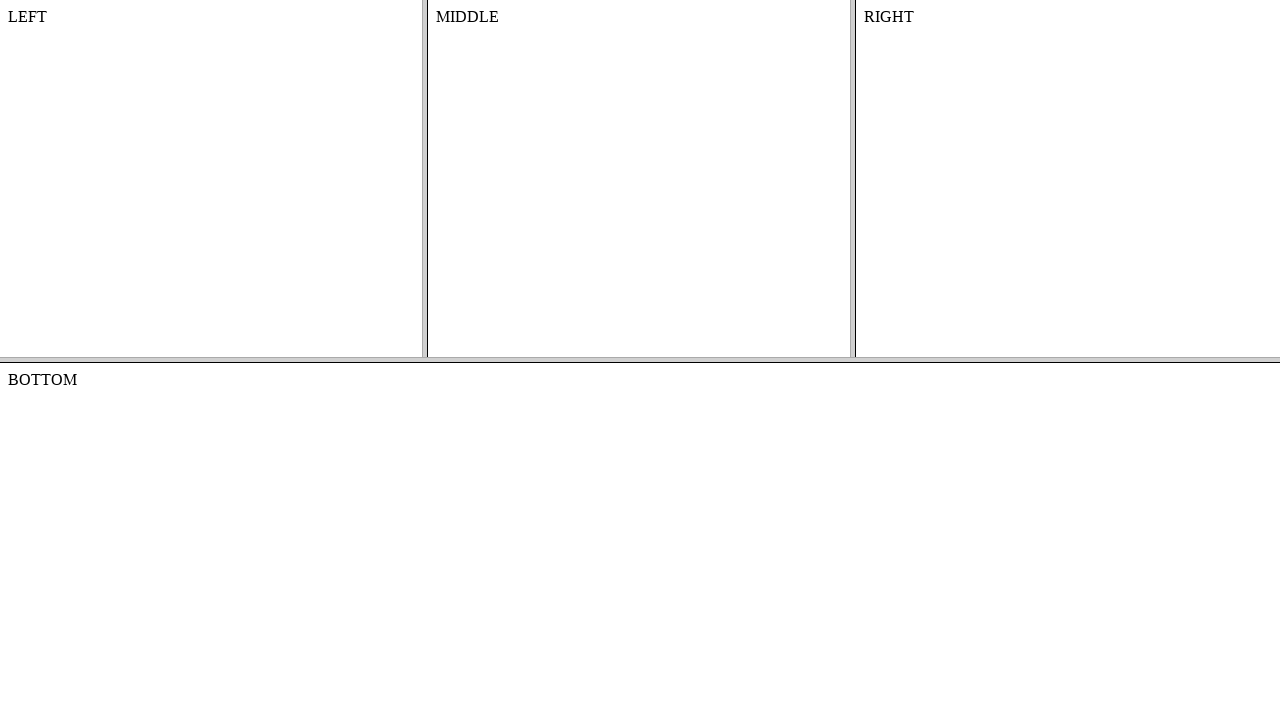

Located middle frame element within top frame
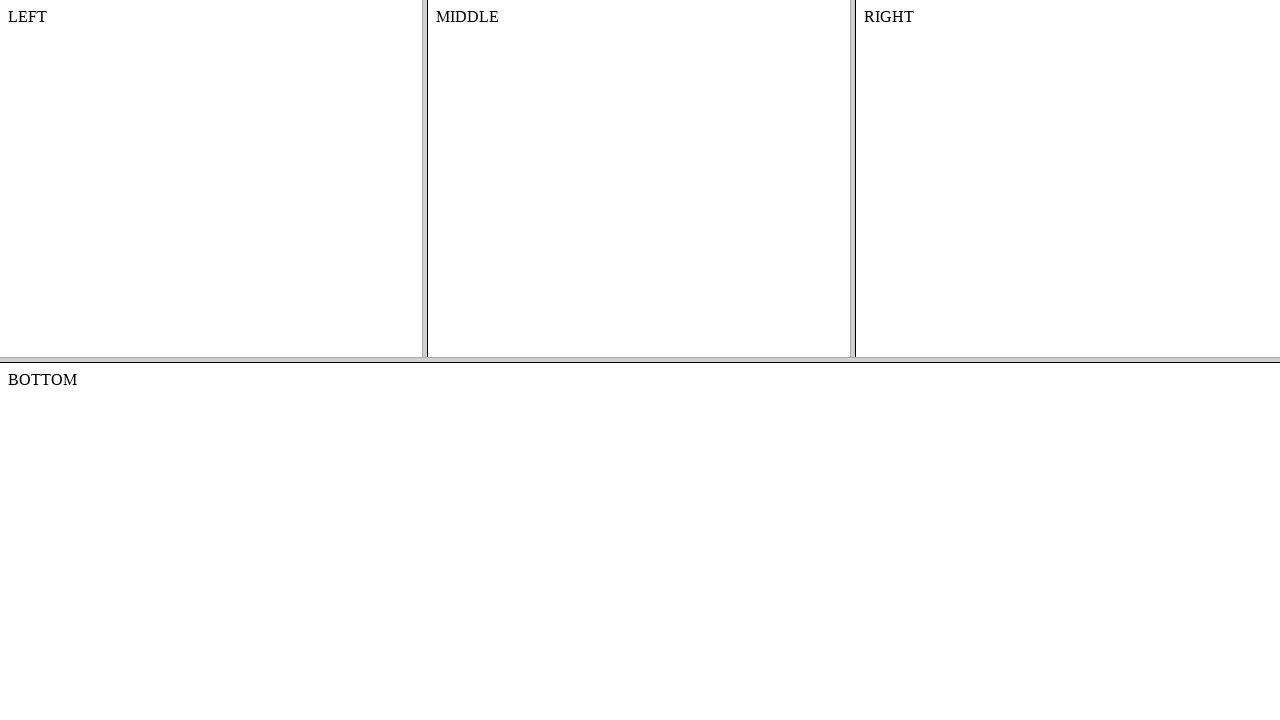

Retrieved text content from middle frame: MIDDLE
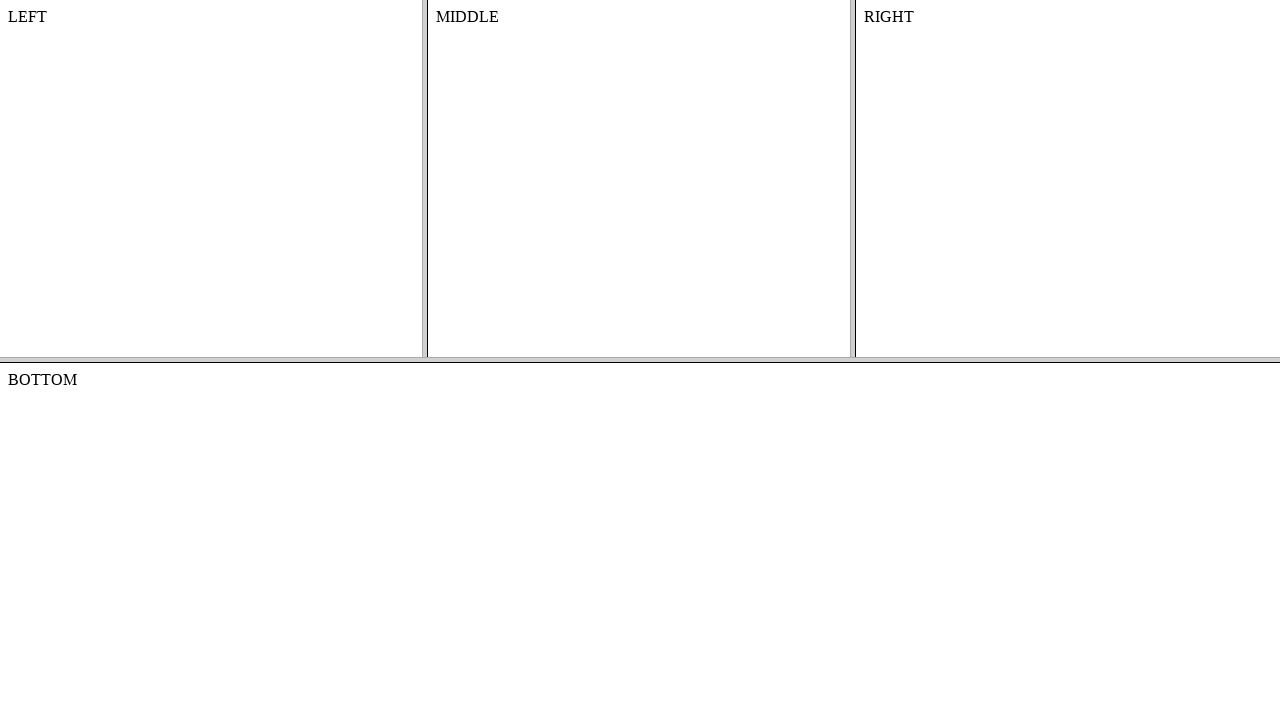

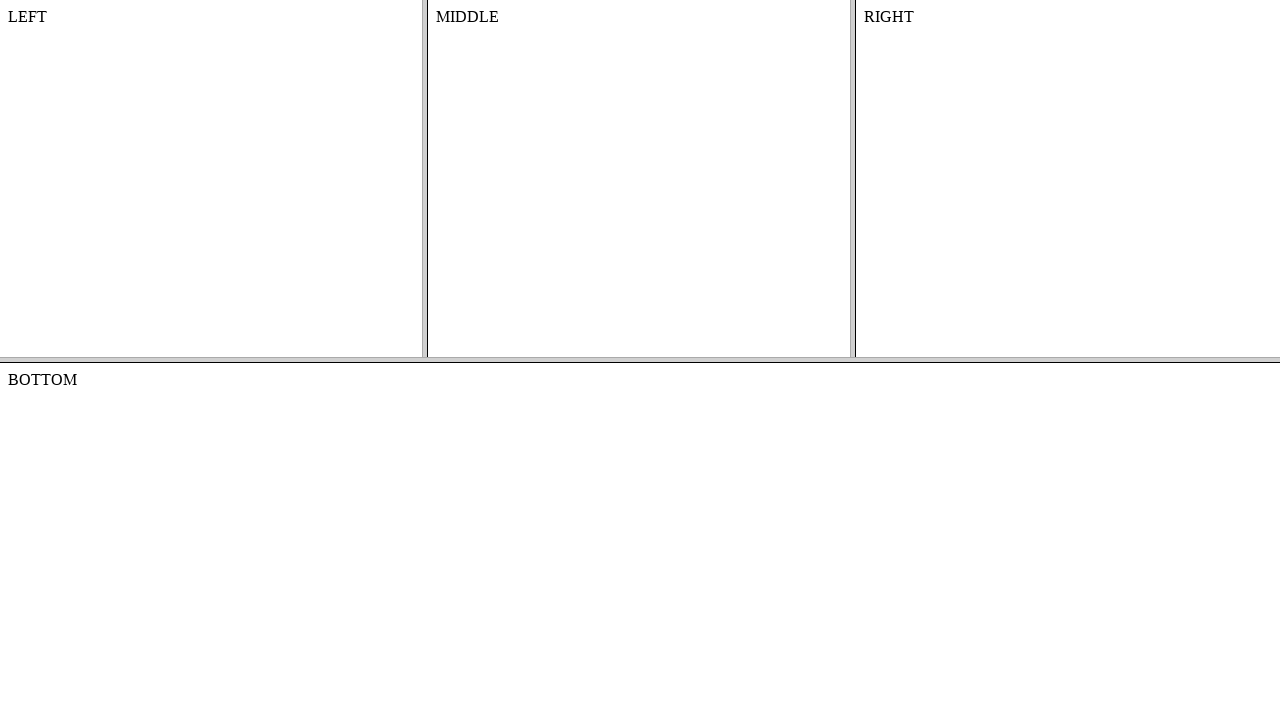